Tests infinite scroll functionality by scrolling down the page multiple times and verifying that new content loads dynamically after each scroll.

Starting URL: https://the-internet.herokuapp.com/infinite_scroll

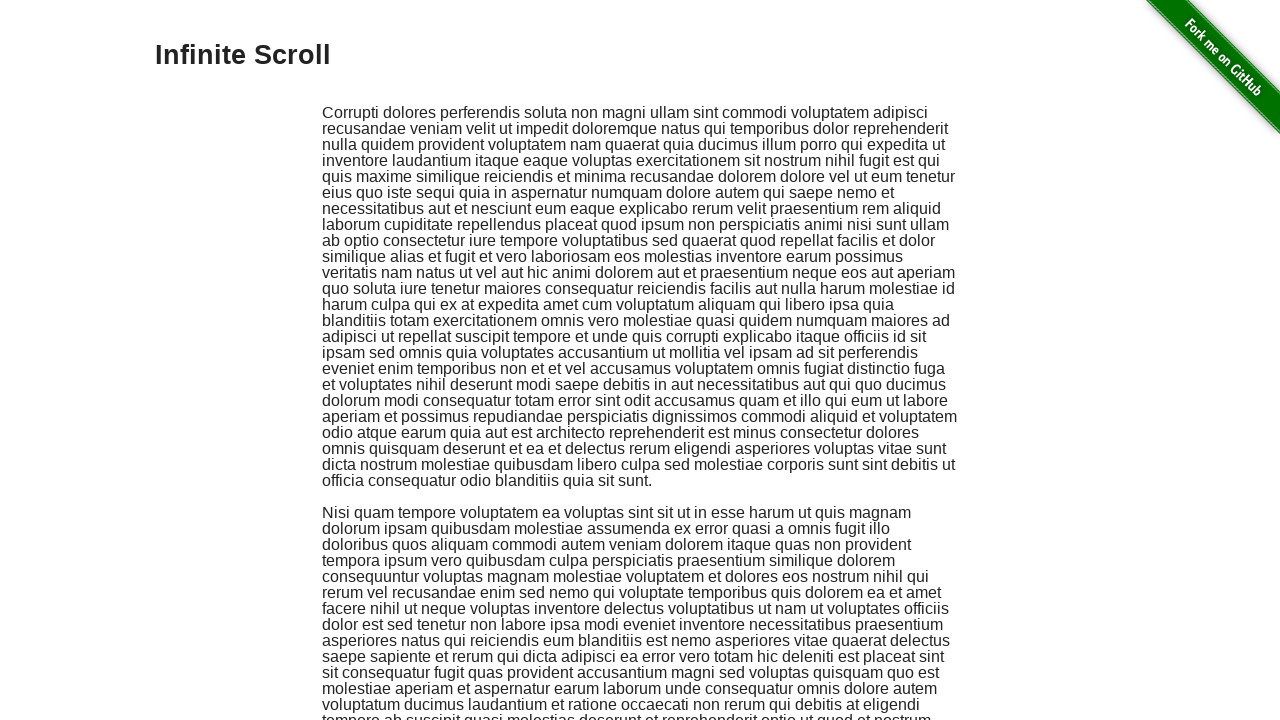

Waited for initial infinite scroll content to load
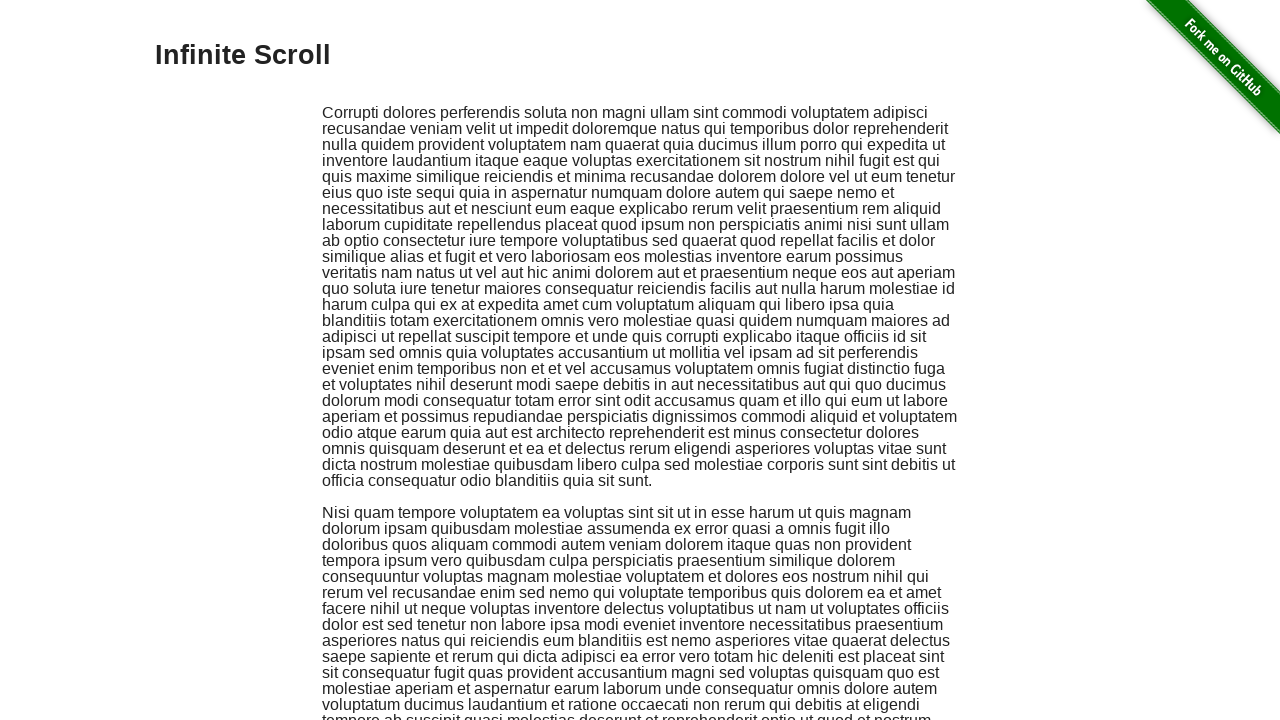

Retrieved initial content elements, count: 2
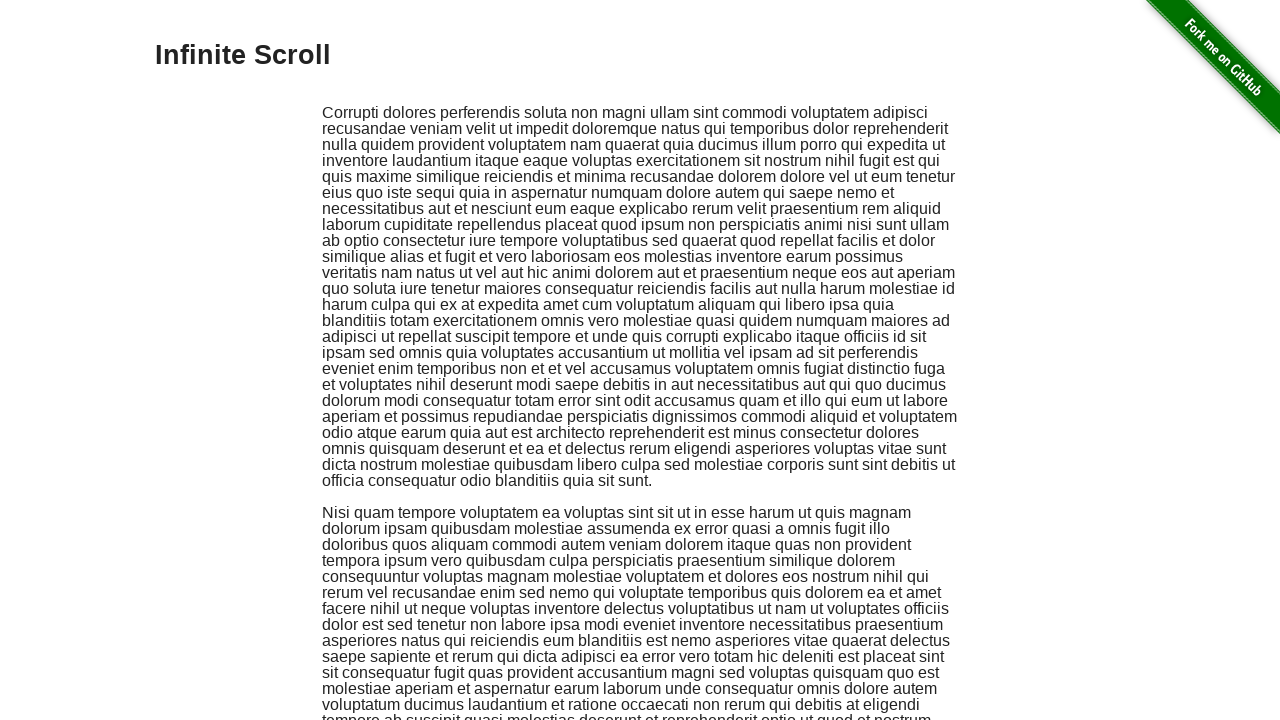

Scrolled to bottom of page (attempt 1/3)
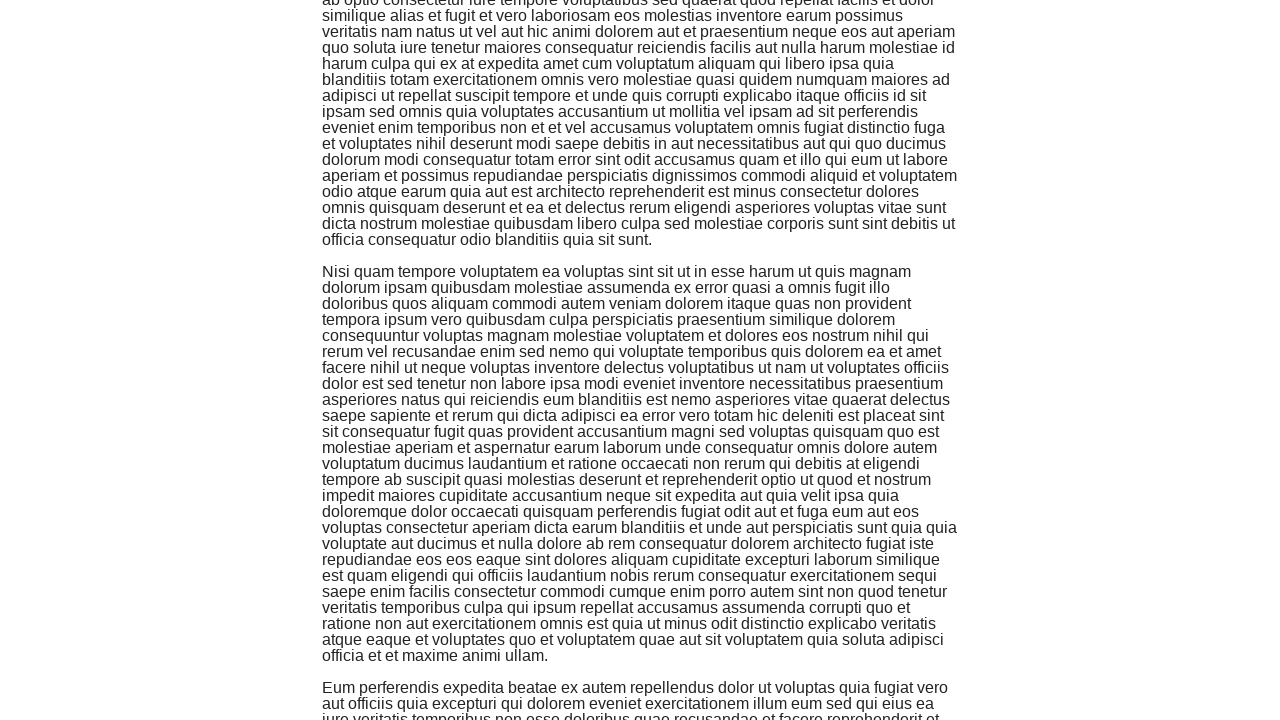

Waited for content selector after scroll
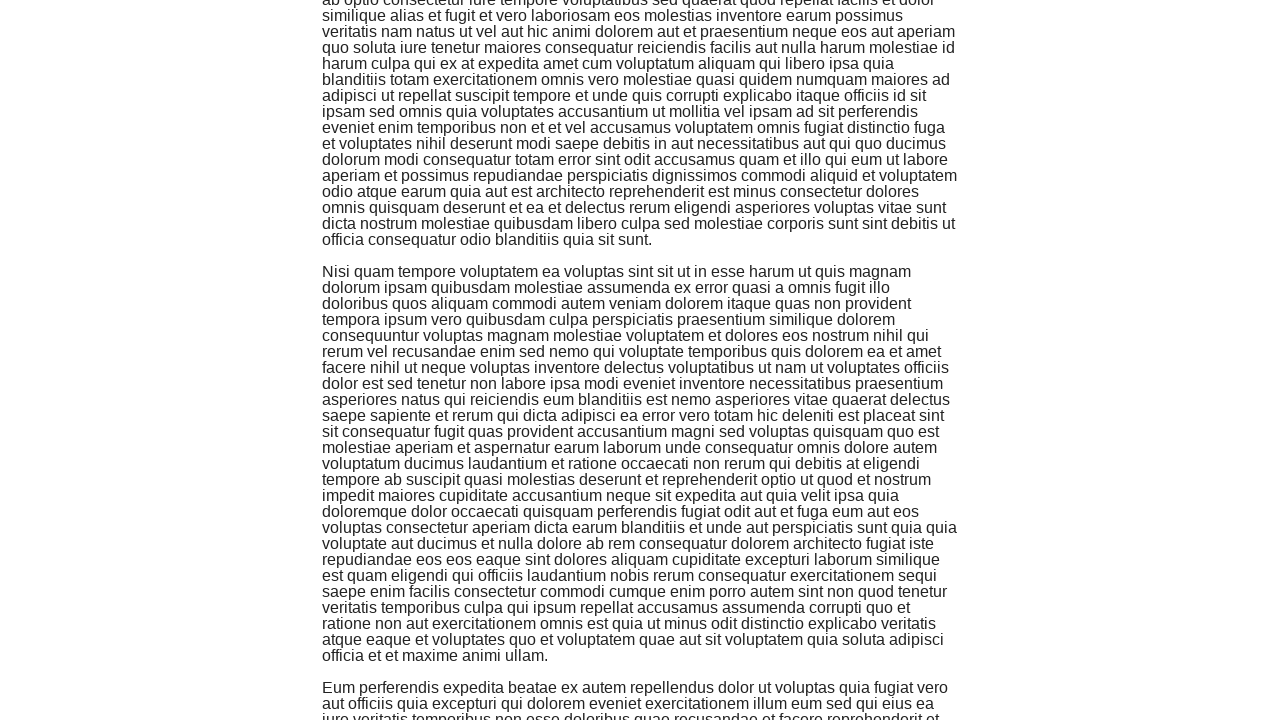

Waited 2 seconds for new content to load dynamically
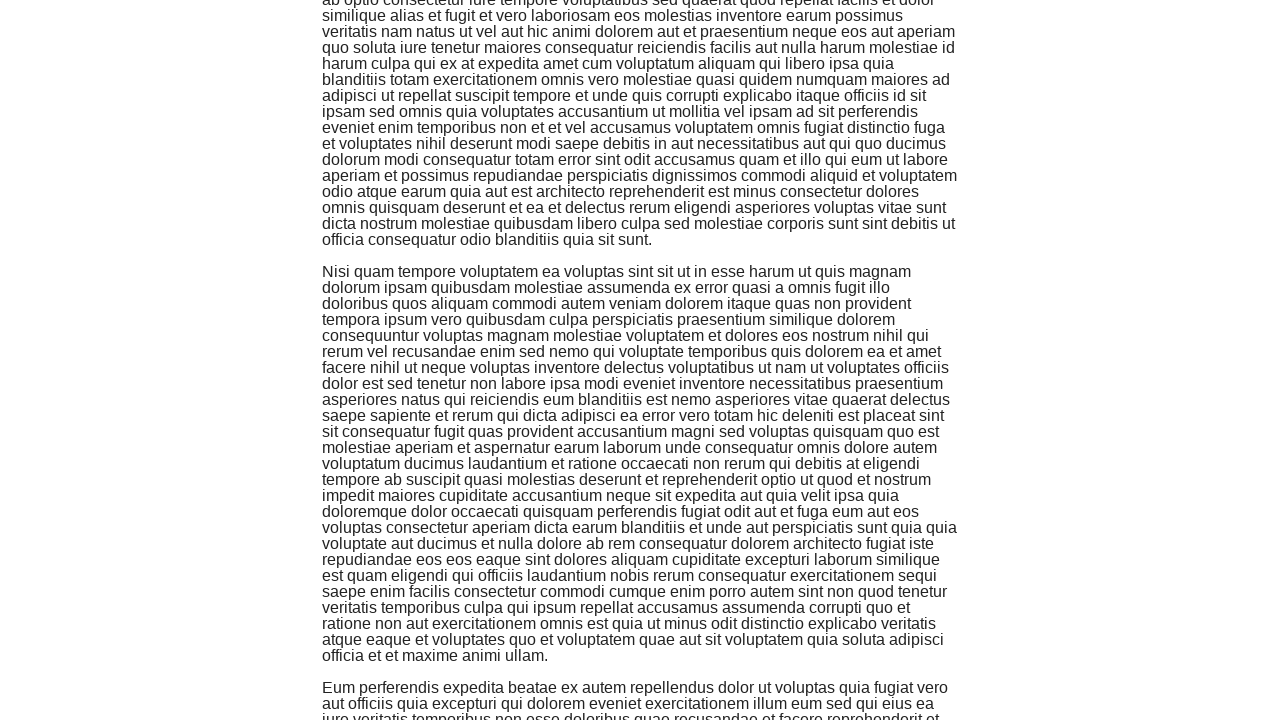

Scrolled to bottom of page (attempt 2/3)
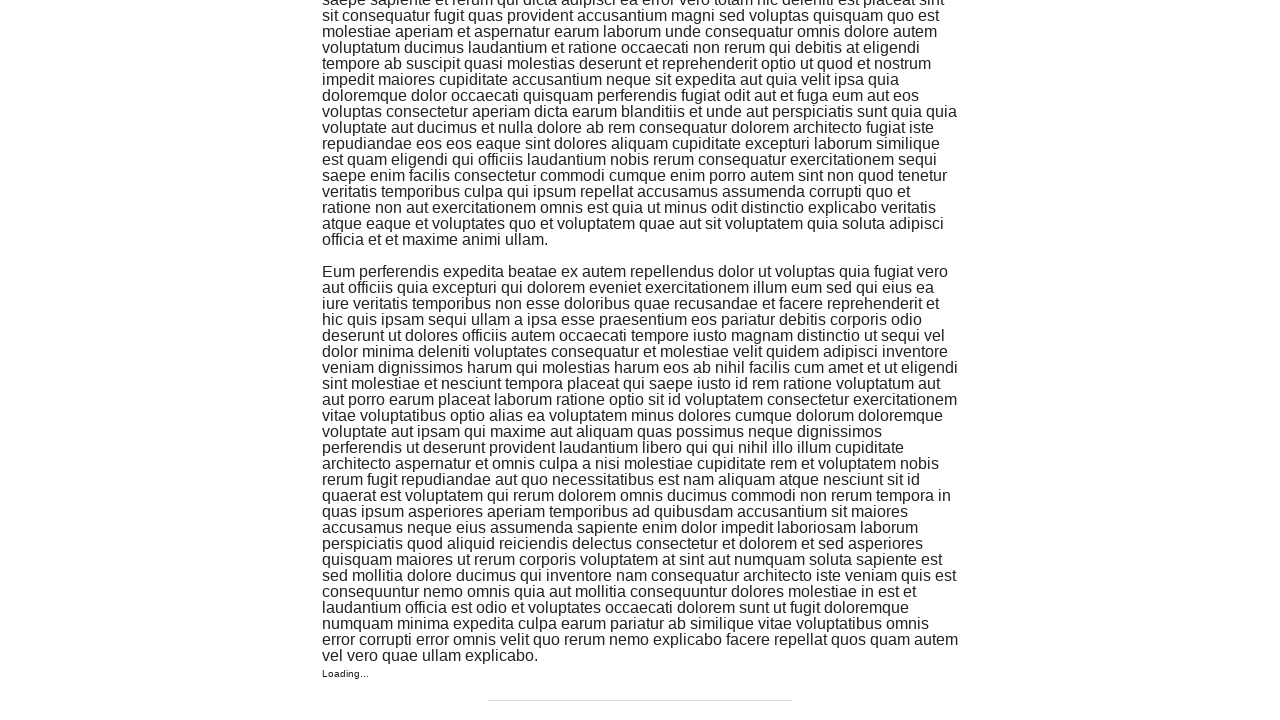

Waited for content selector after scroll
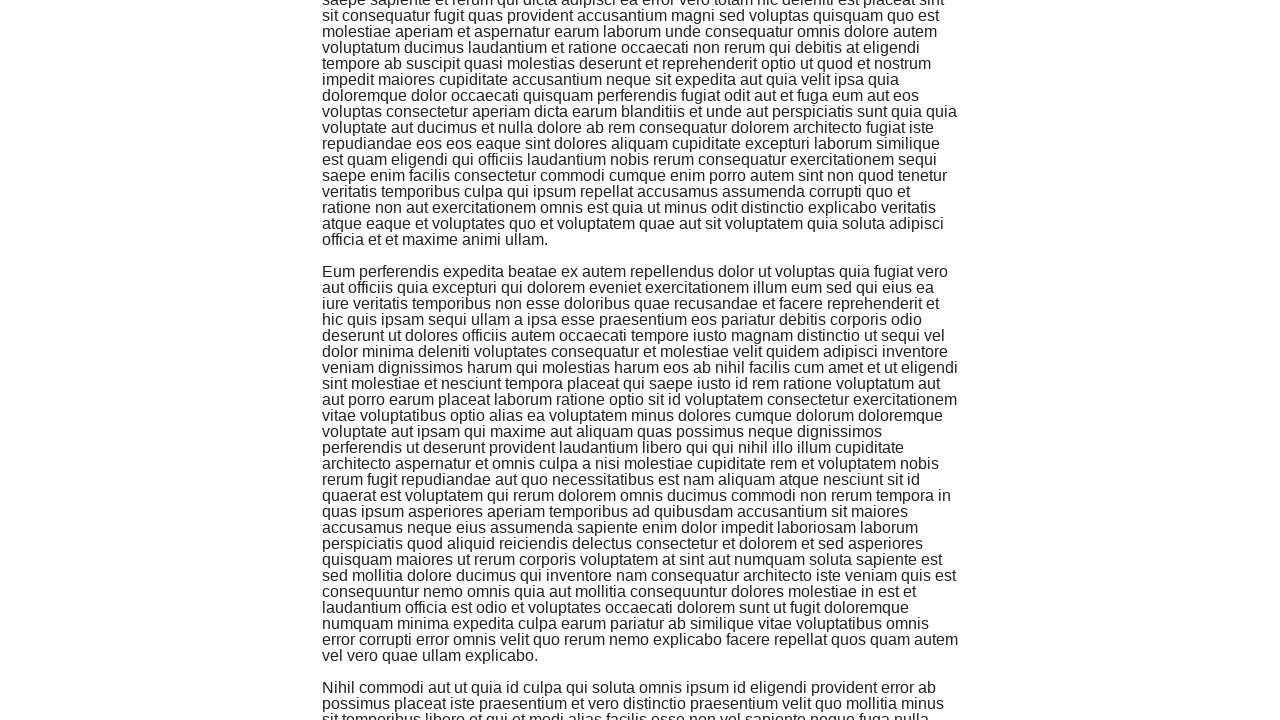

Waited 2 seconds for new content to load dynamically
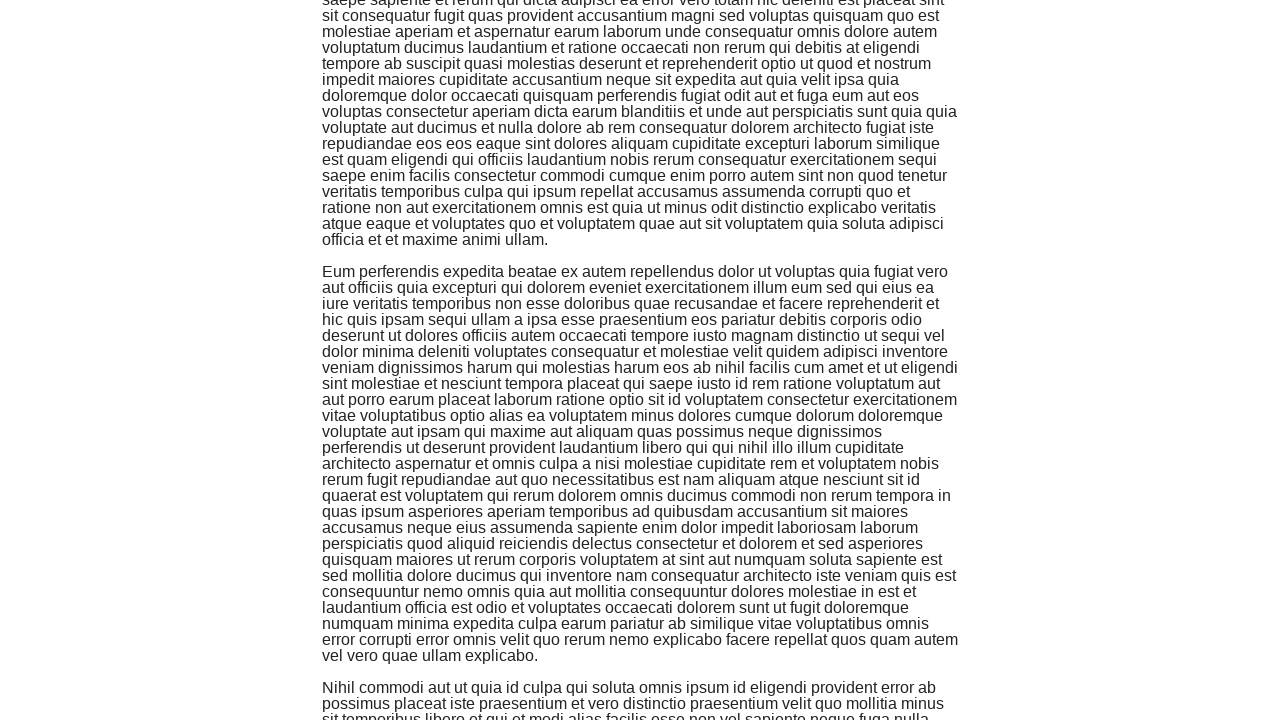

Scrolled to bottom of page (attempt 3/3)
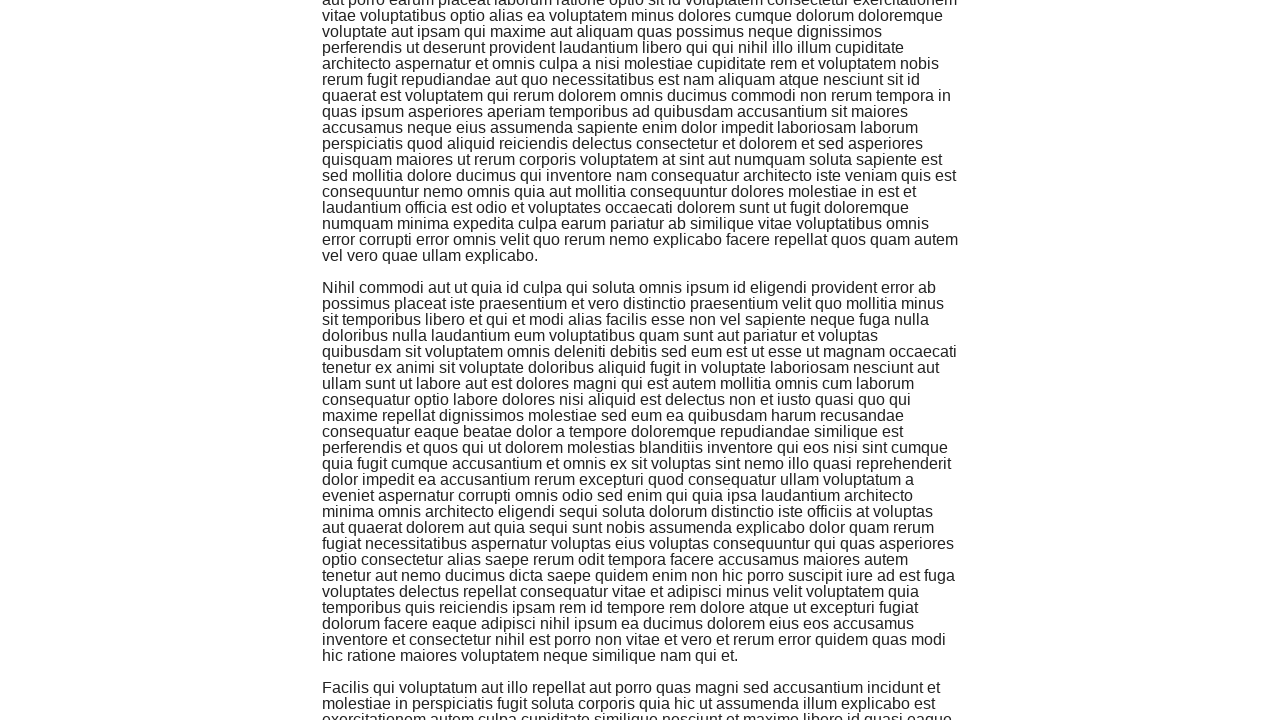

Waited for content selector after scroll
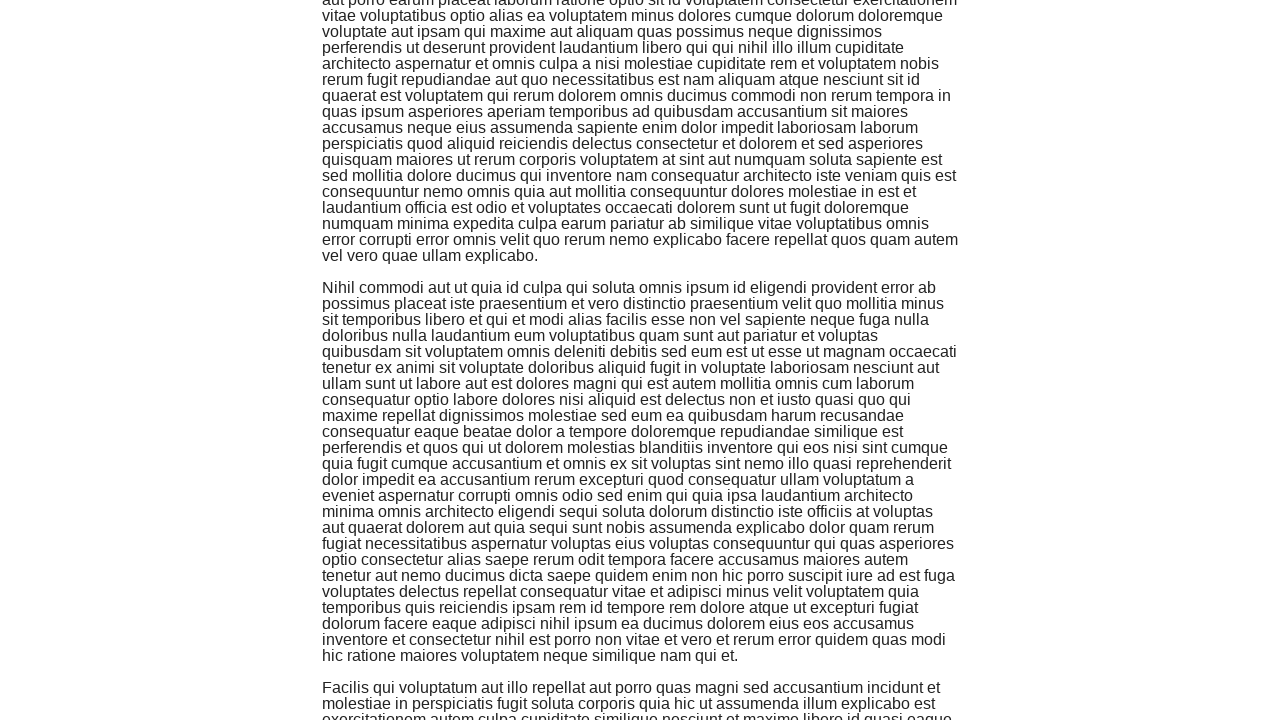

Waited 2 seconds for new content to load dynamically
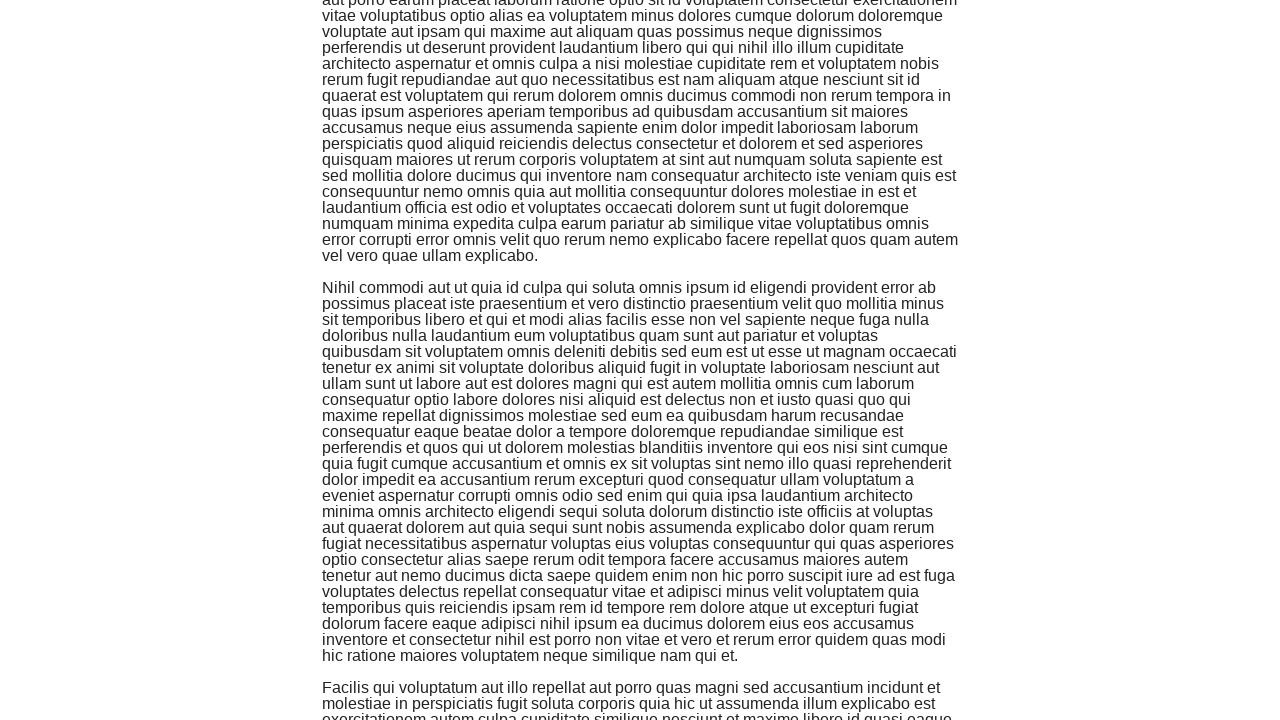

Retrieved final content elements, count: 5
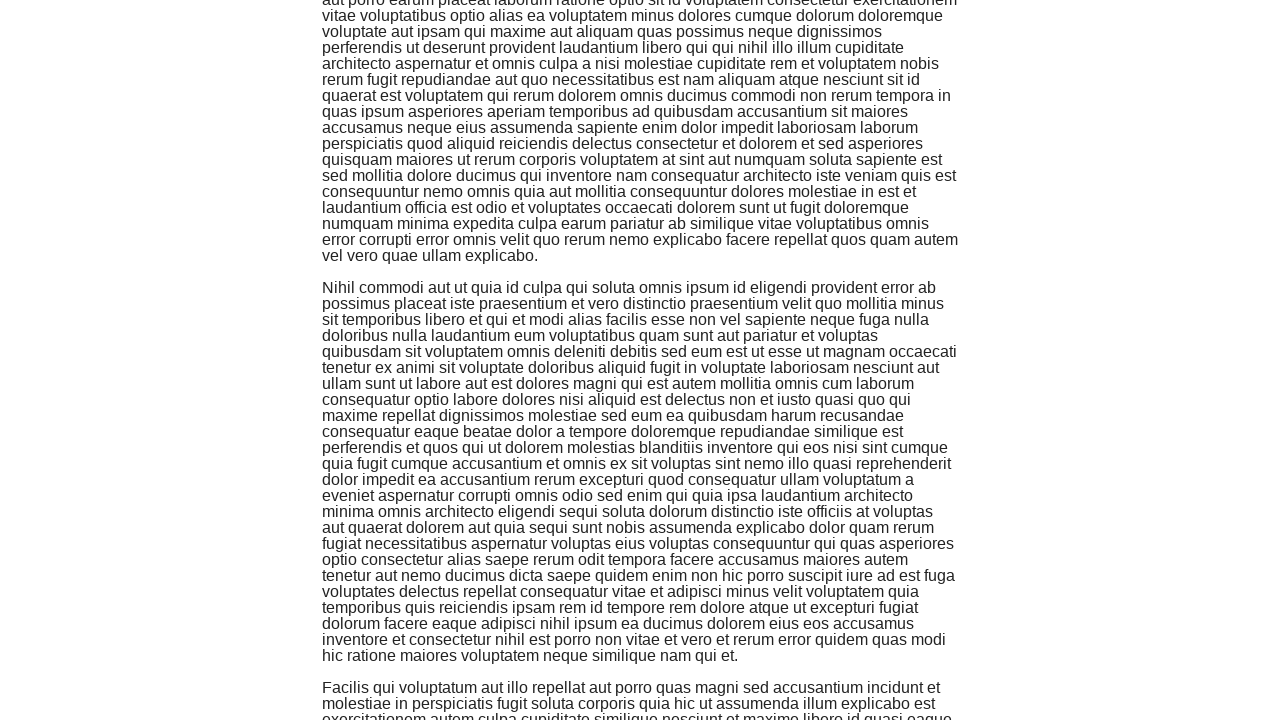

Verified infinite scroll loaded new content: 2 initial items -> 5 final items
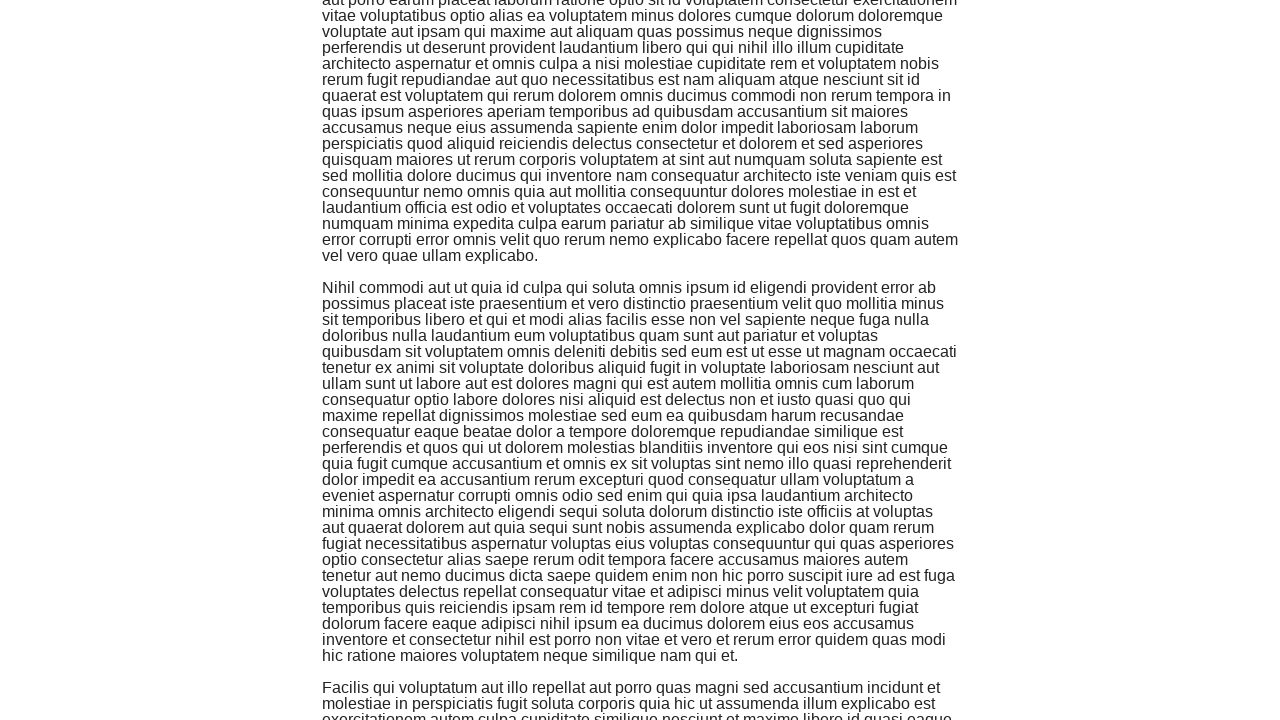

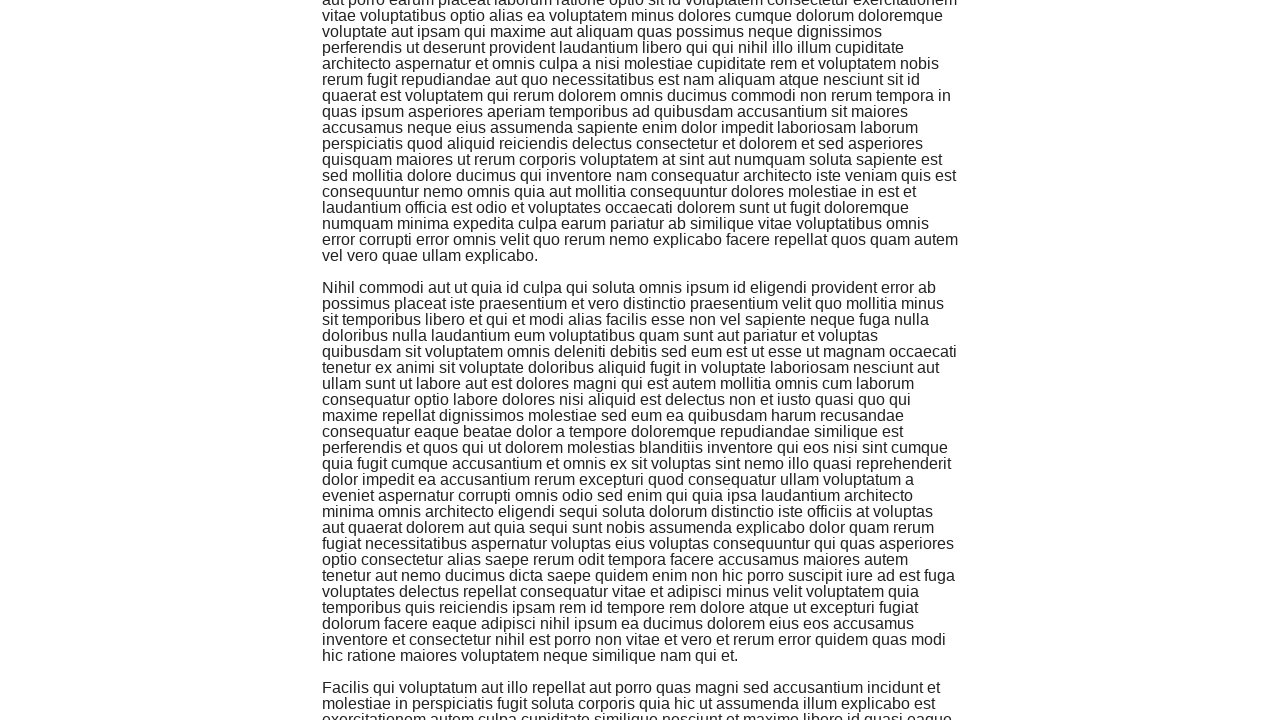